Tests various JavaScript alert interactions including accepting simple alerts, dismissing confirmation dialogs, and entering text in prompt alerts

Starting URL: https://demoqa.com/alerts

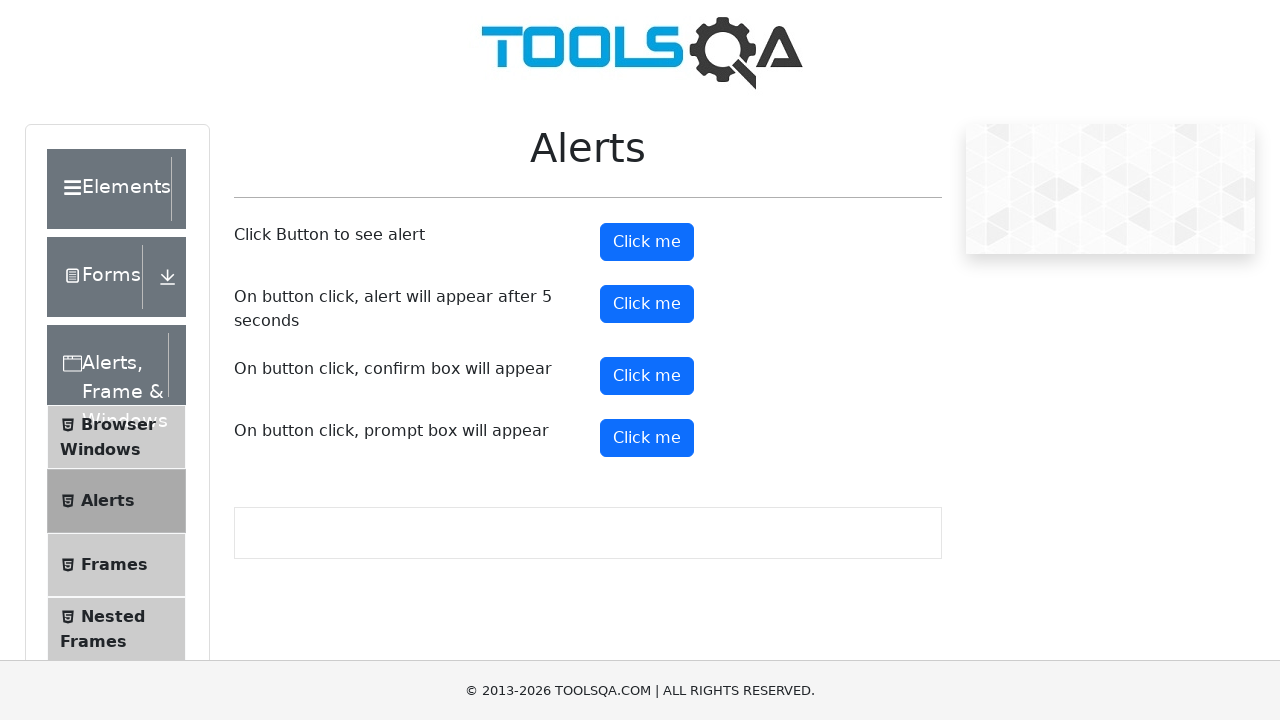

Clicked button to trigger simple alert at (647, 242) on xpath=//button[@id='alertButton']
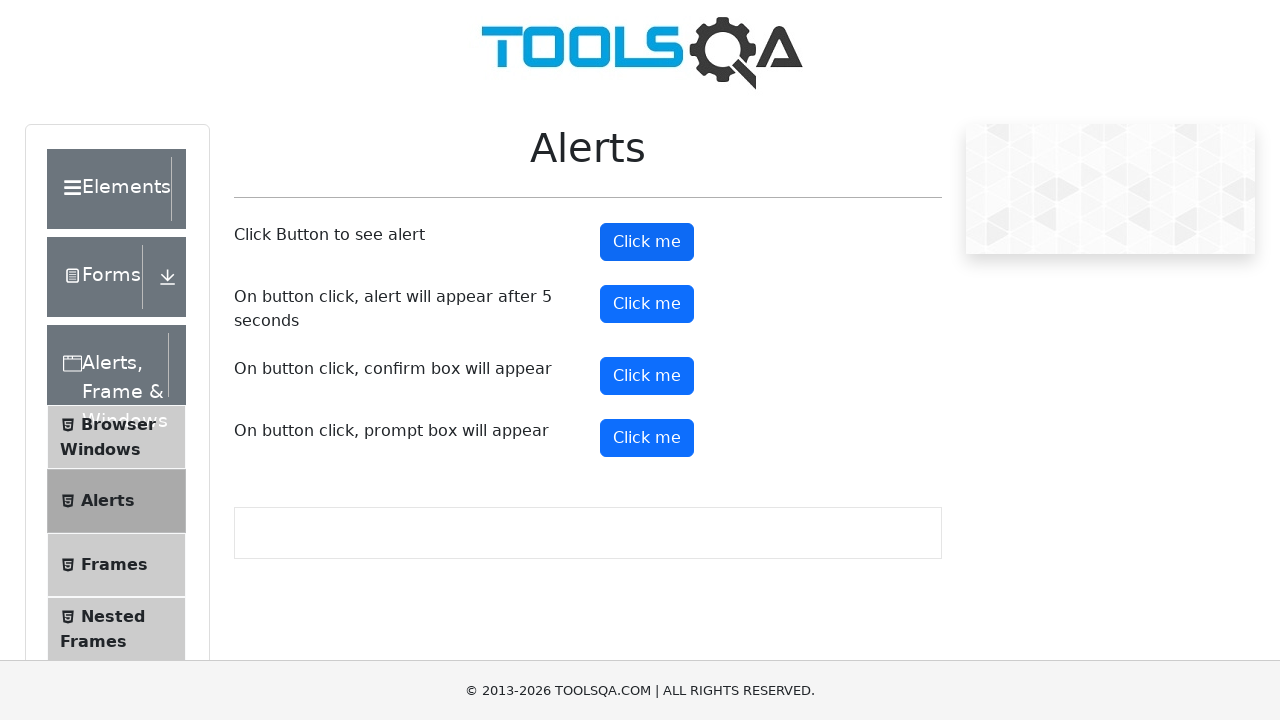

Set up dialog handler to accept simple alert
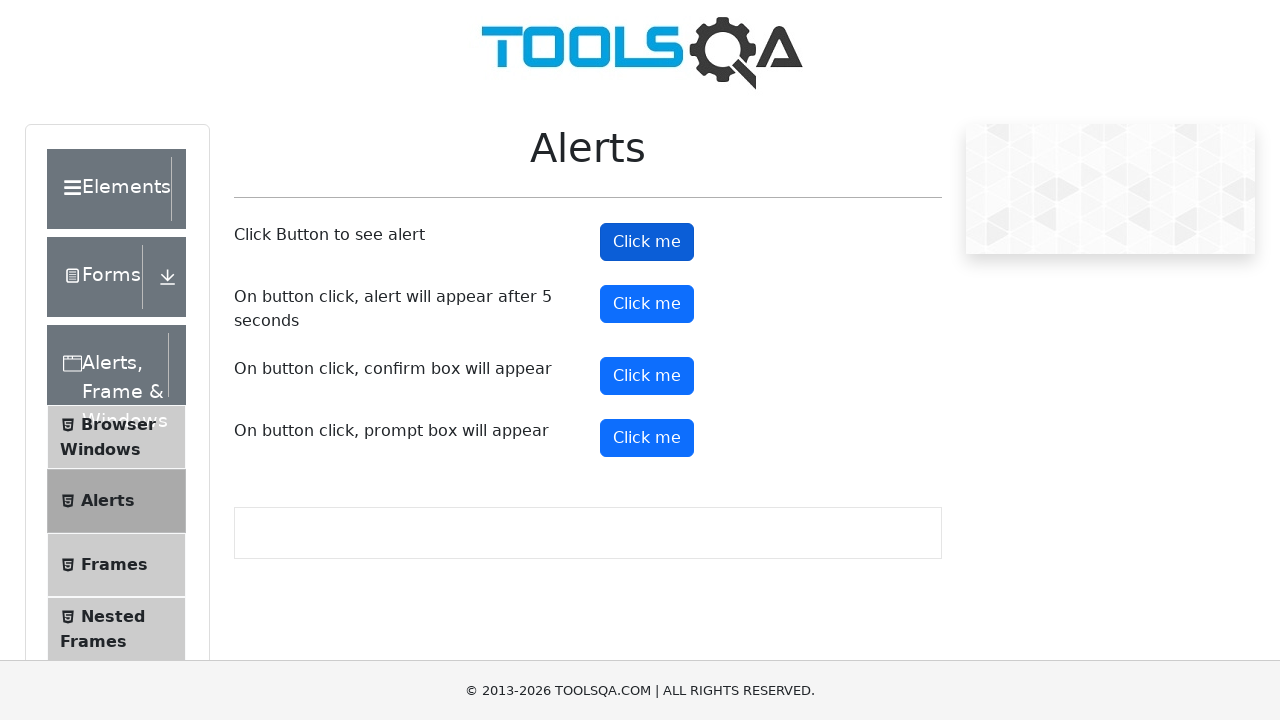

Clicked button to trigger confirmation dialog at (647, 376) on xpath=//button[@id='confirmButton']
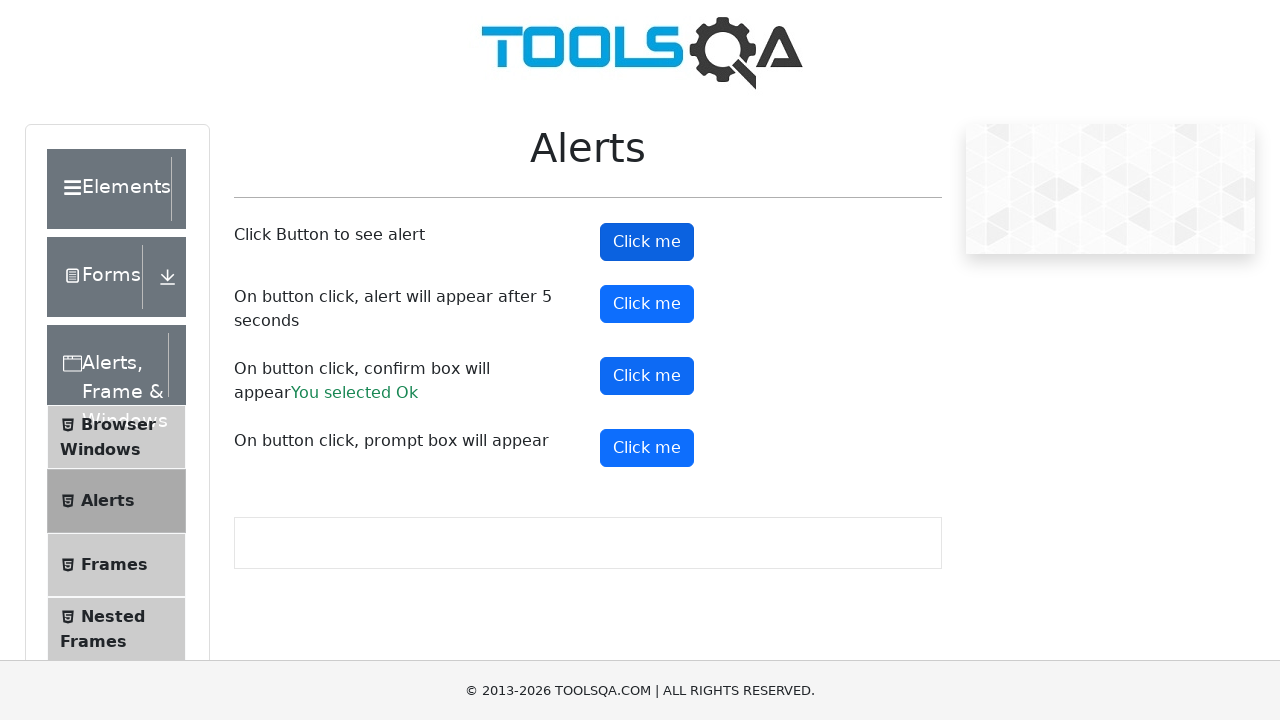

Set up dialog handler to dismiss confirmation dialog
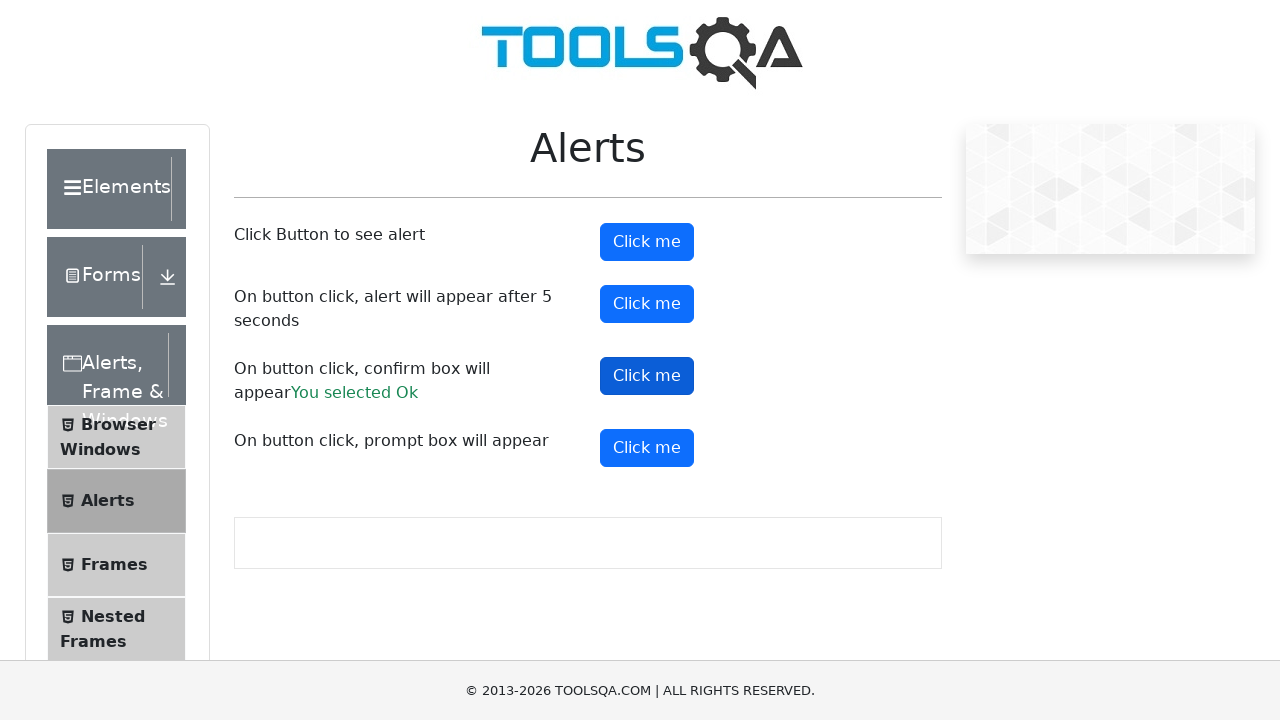

Scrolled to prompt button element
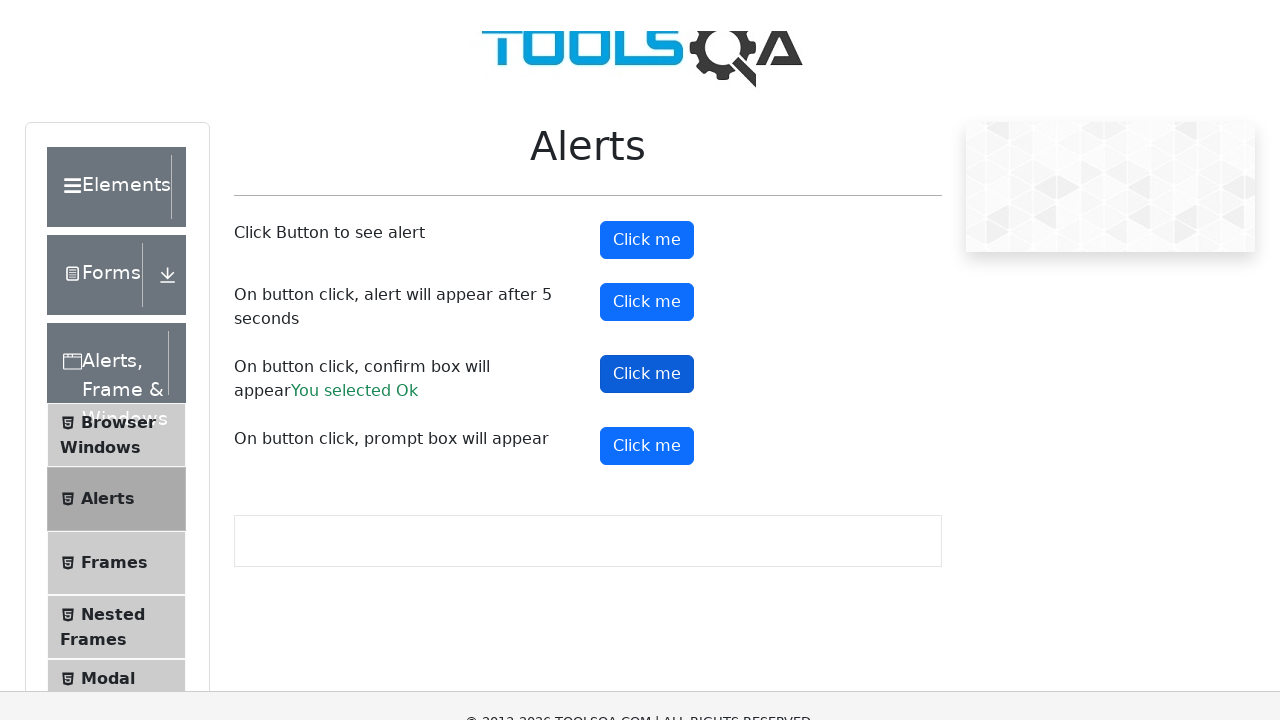

Clicked button to trigger prompt alert at (647, 54) on xpath=//button[@id='promtButton']
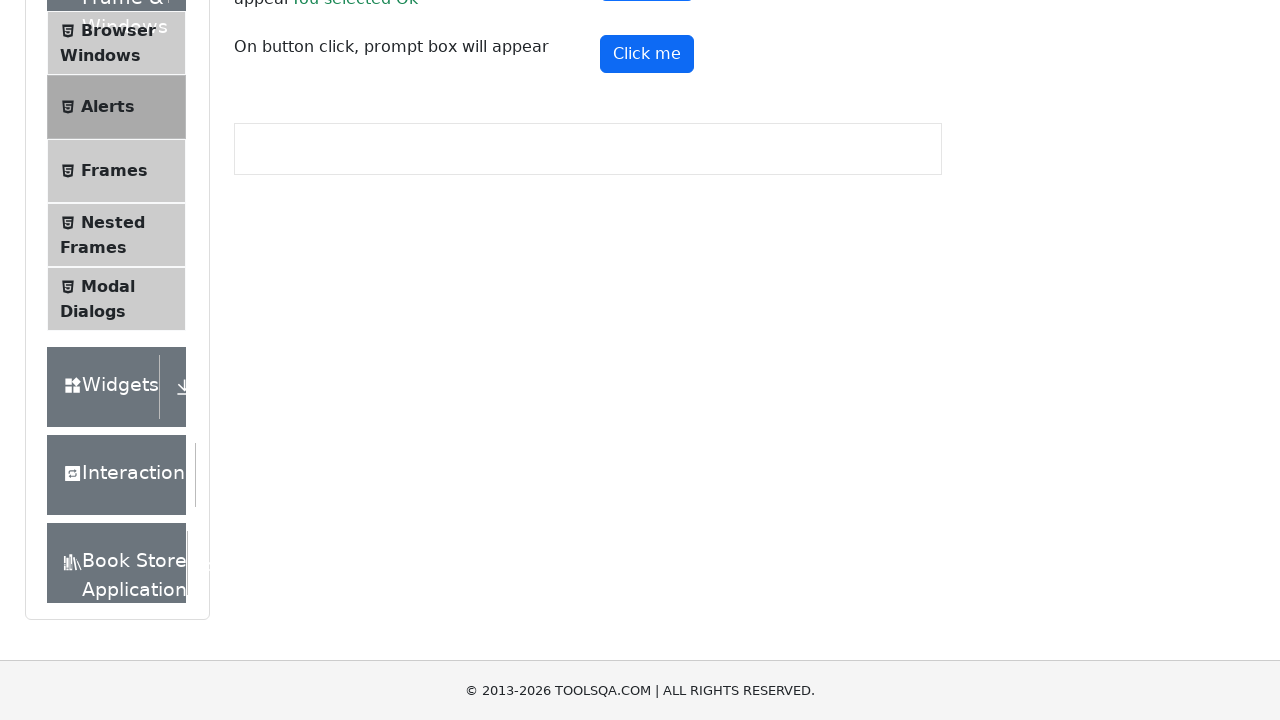

Set up dialog handler to enter text 'Some Text' in prompt alert and accept
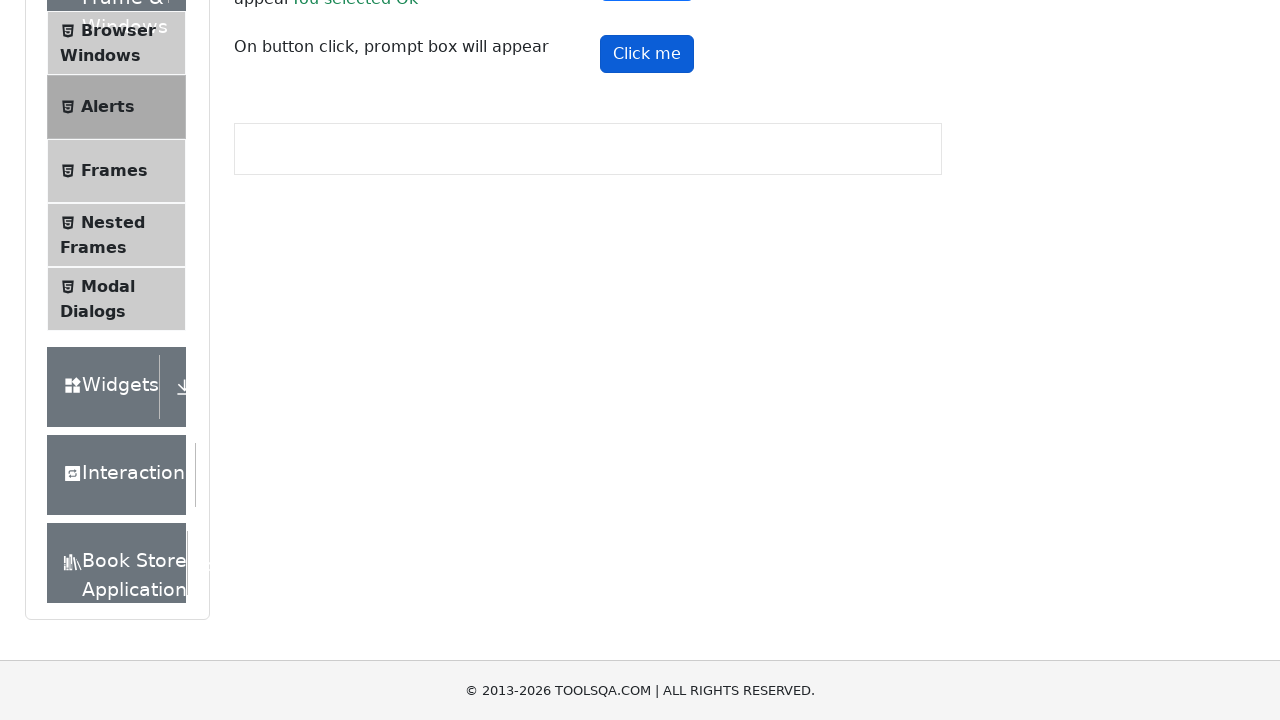

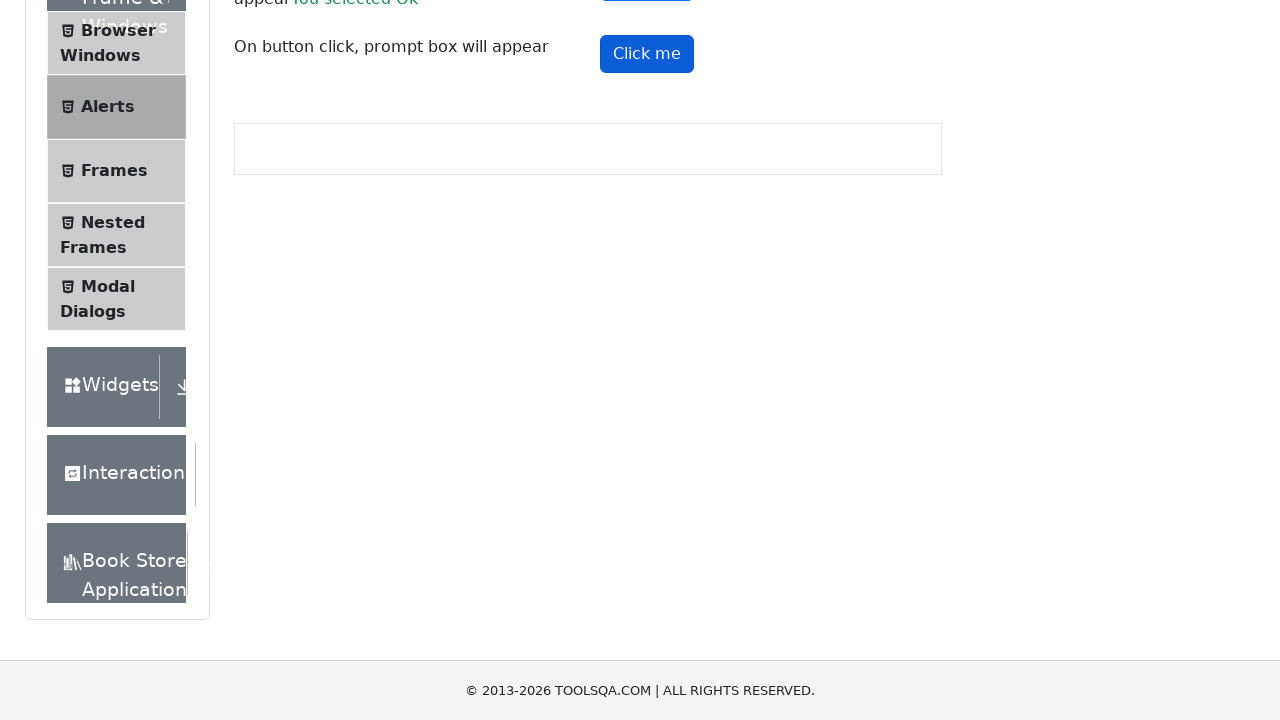